Navigates to the Text Box page and verifies that the Permanent Address textarea has the form-control class indicating it is styled properly.

Starting URL: https://demoqa.com/elements

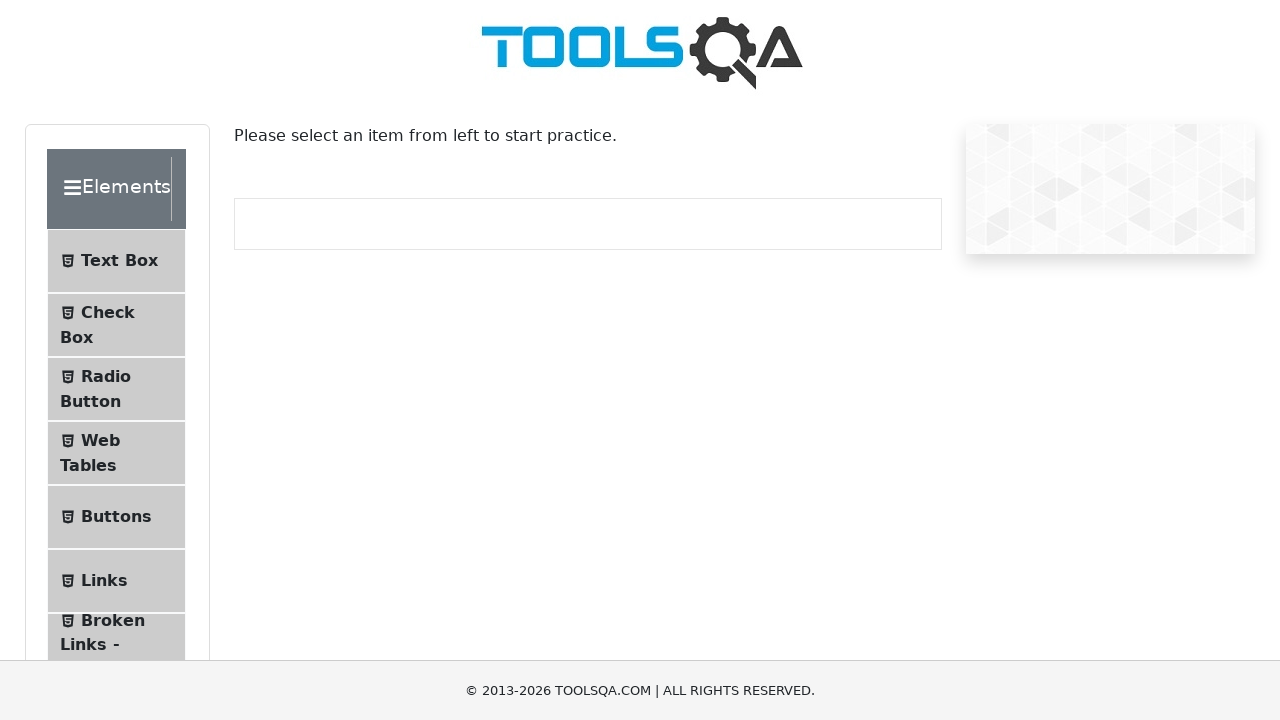

Clicked on Text Box menu item at (119, 261) on internal:text="Text Box"i
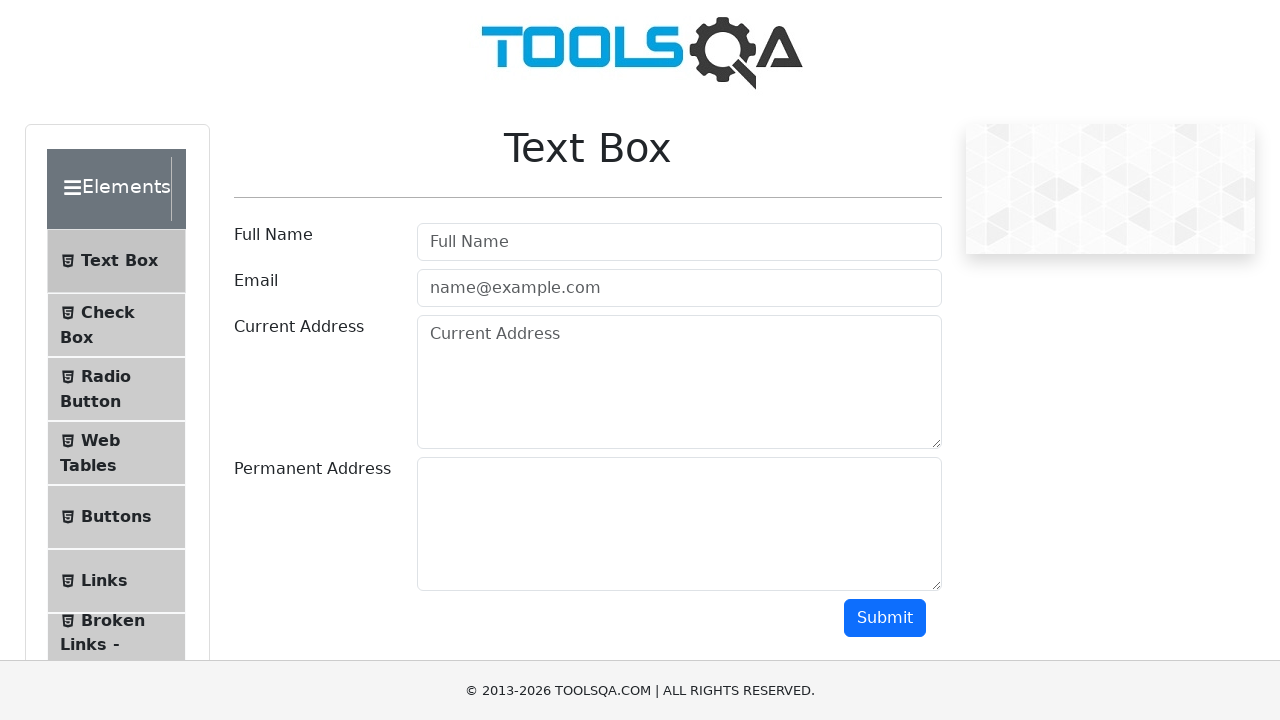

Navigated to Text Box page
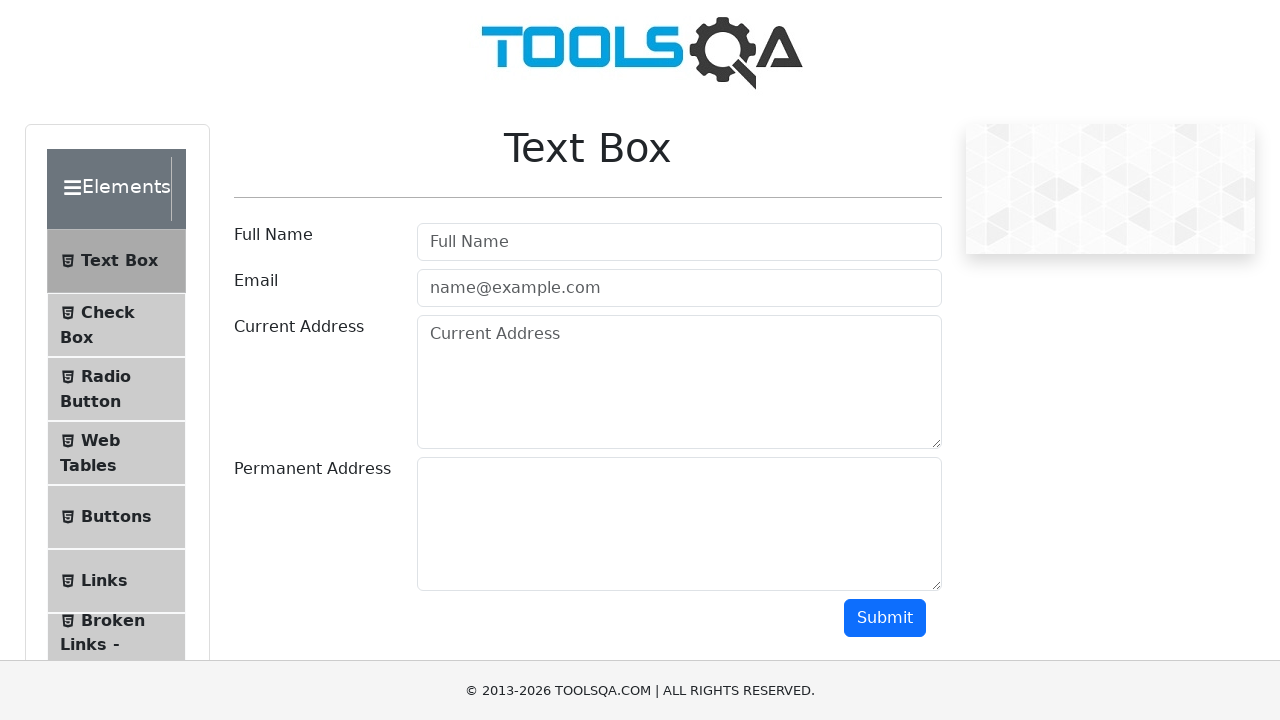

Verified Permanent Address textarea has form-control class and is visible
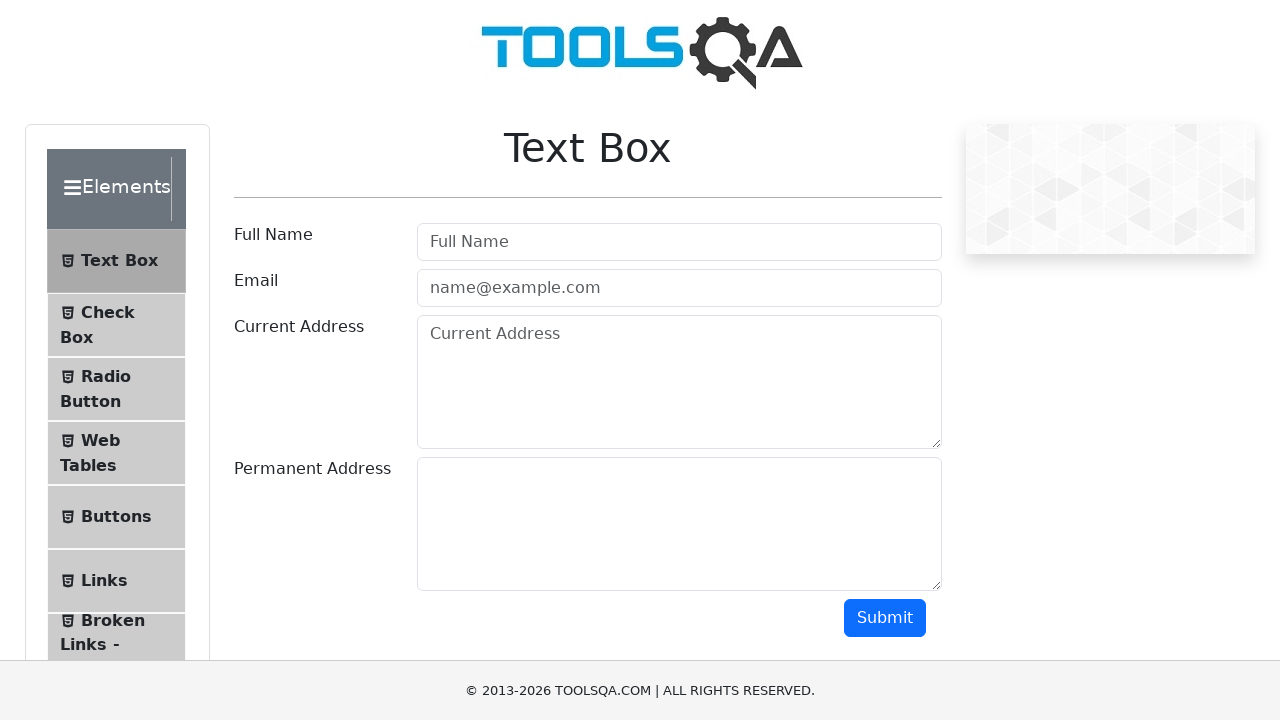

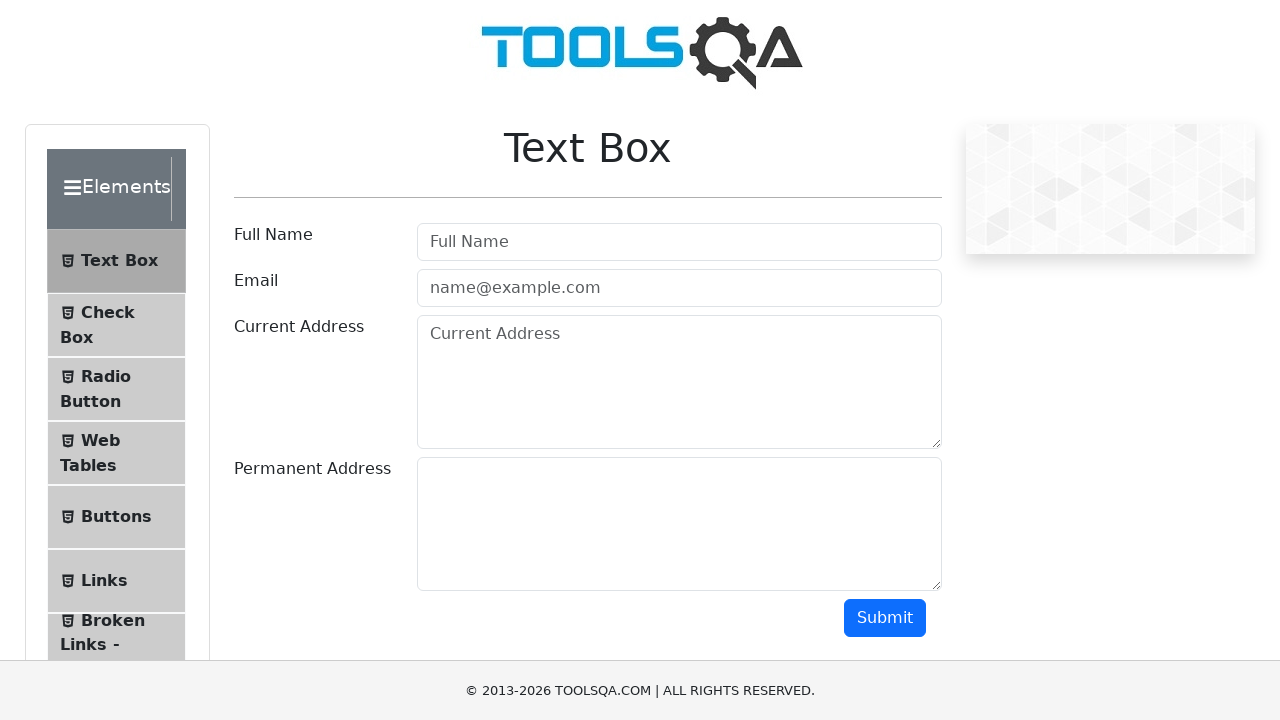